Tests various dropdown selection methods on a demo form, including typing and entering values, direct clicking, and programmatic selection by text

Starting URL: https://demoqa.com/select-menu

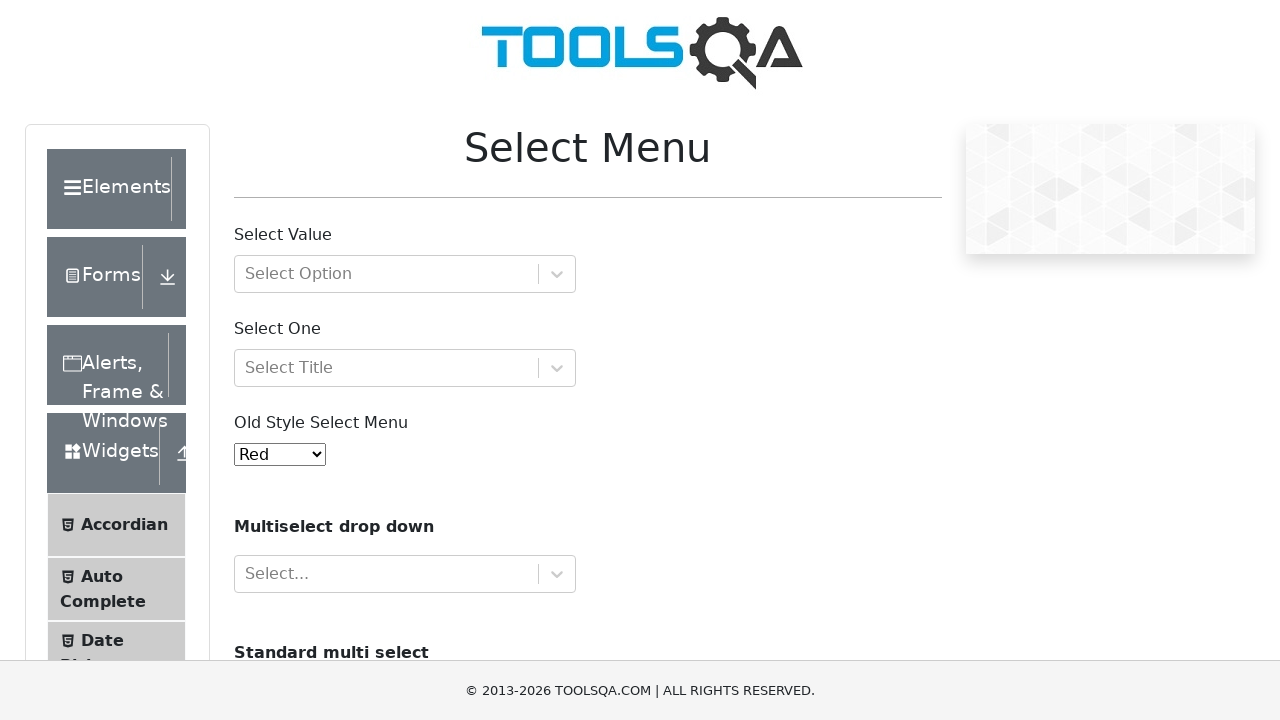

Filled dropdown input with 'Mrs.' on //input[@id='react-select-3-input']
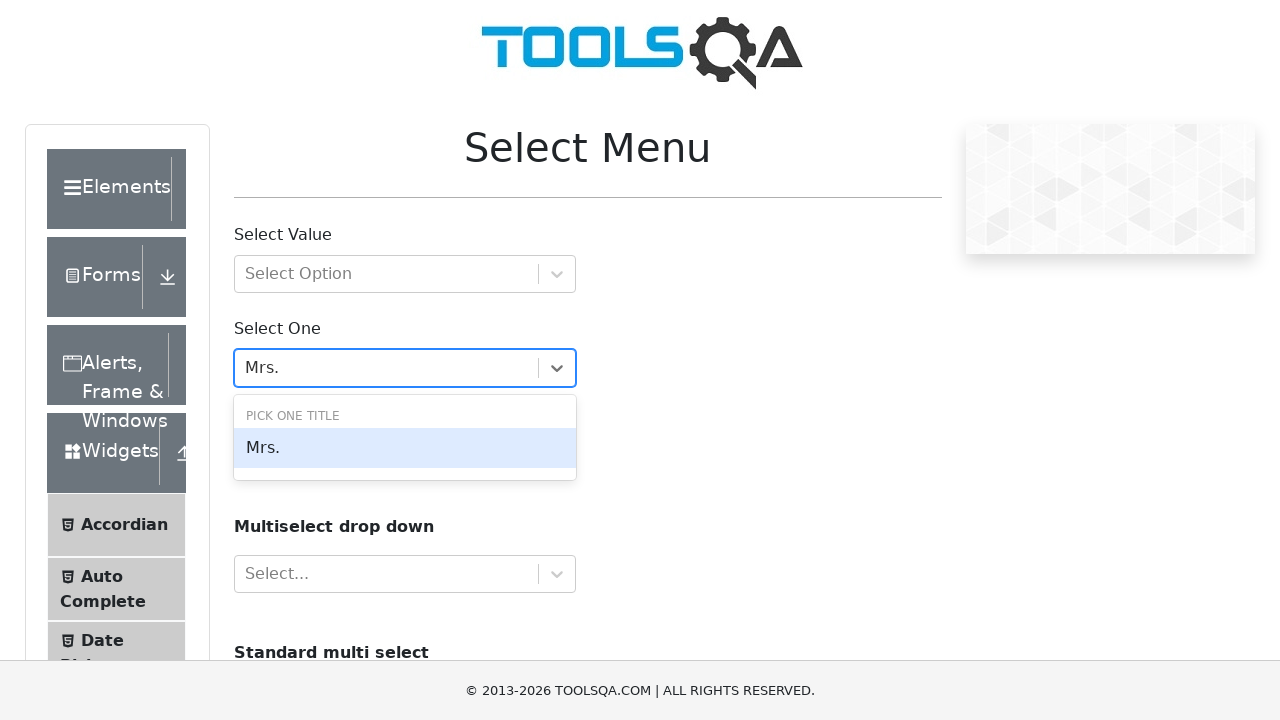

Waited 1 second for dropdown to respond
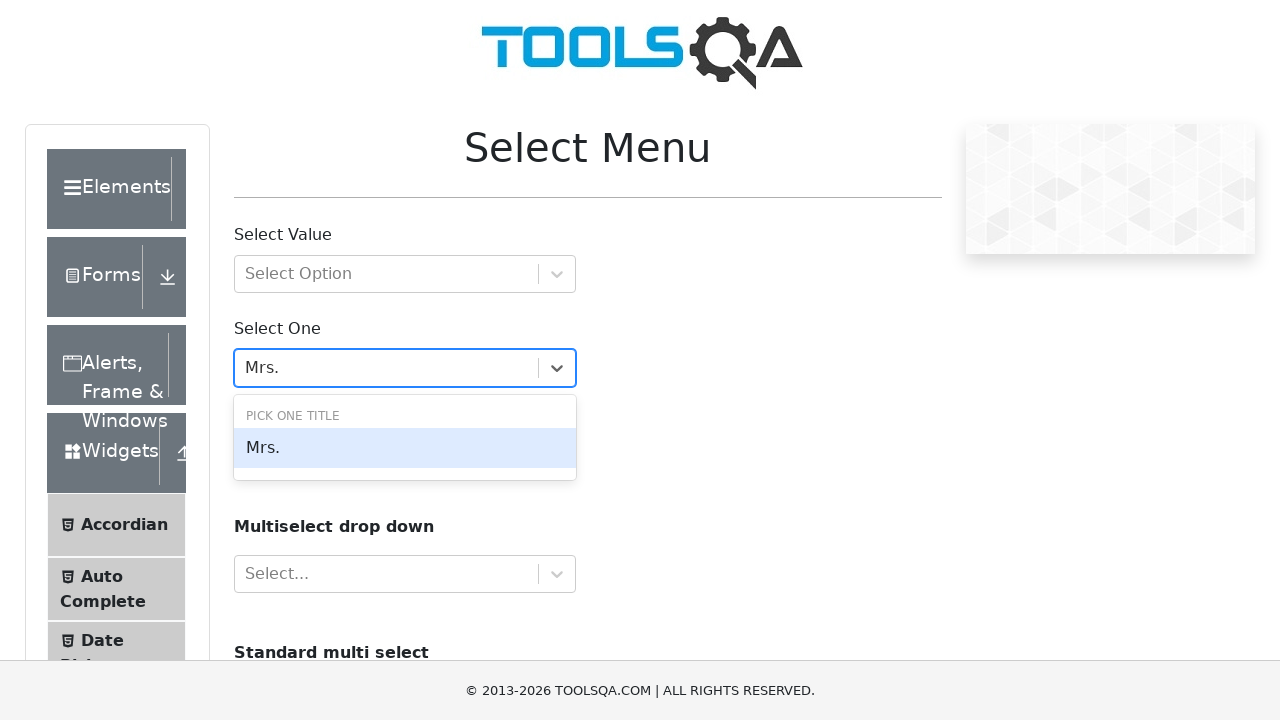

Pressed Enter to confirm dropdown selection on //input[@id='react-select-3-input']
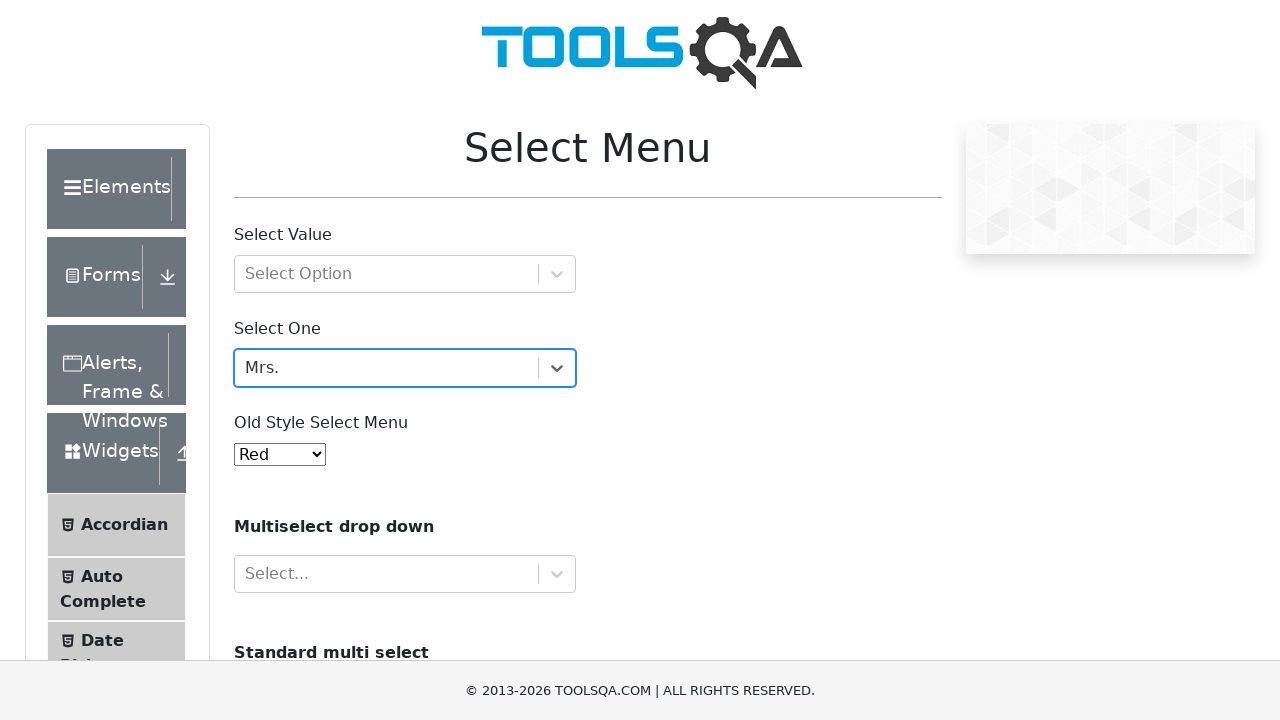

Reloaded page for clean state
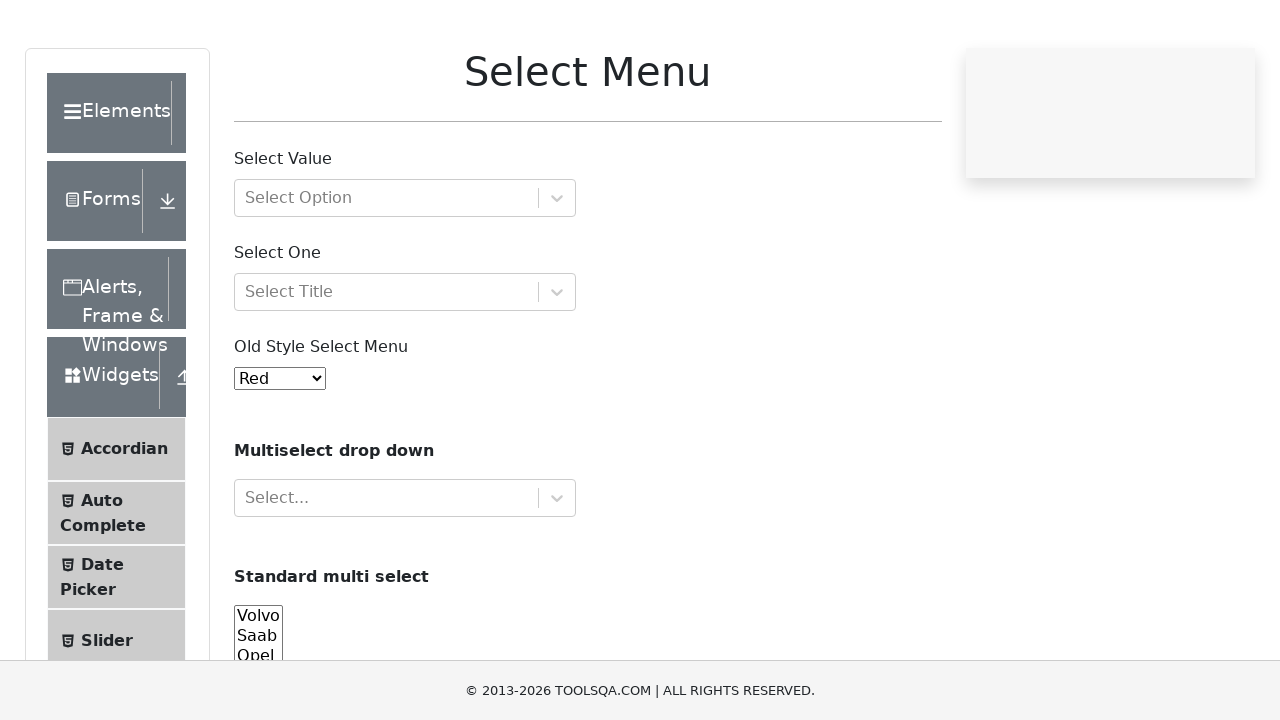

Clicked dropdown to open it at (405, 274) on xpath=//div[@id='withOptGroup']
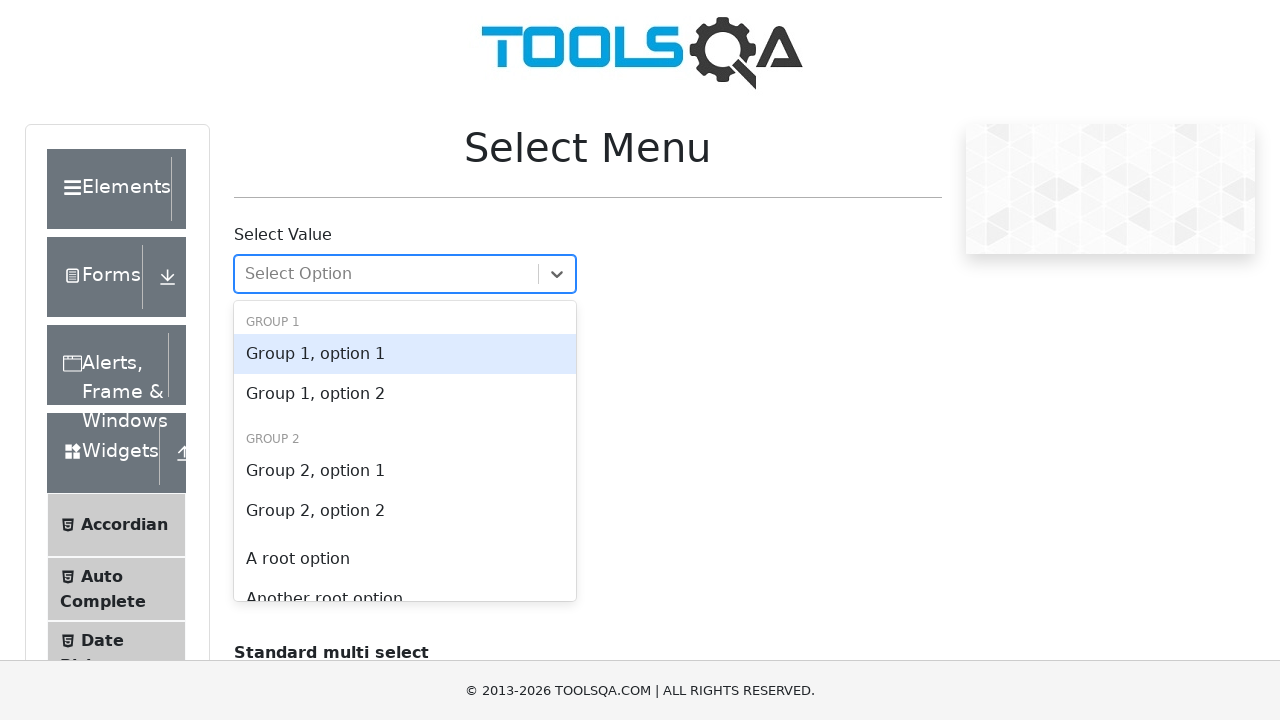

Selected 'A root option' from dropdown at (405, 559) on xpath=//div[@id='withOptGroup']//div[text()='A root option']
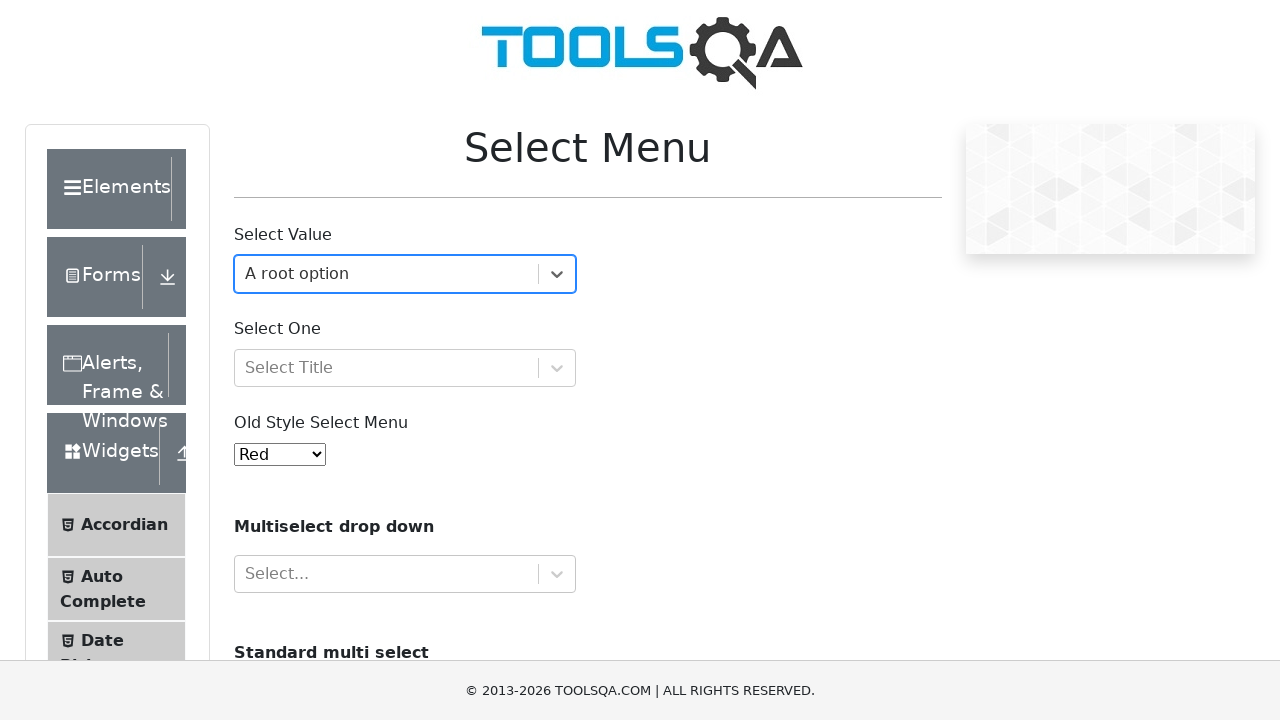

Reloaded page for clean state
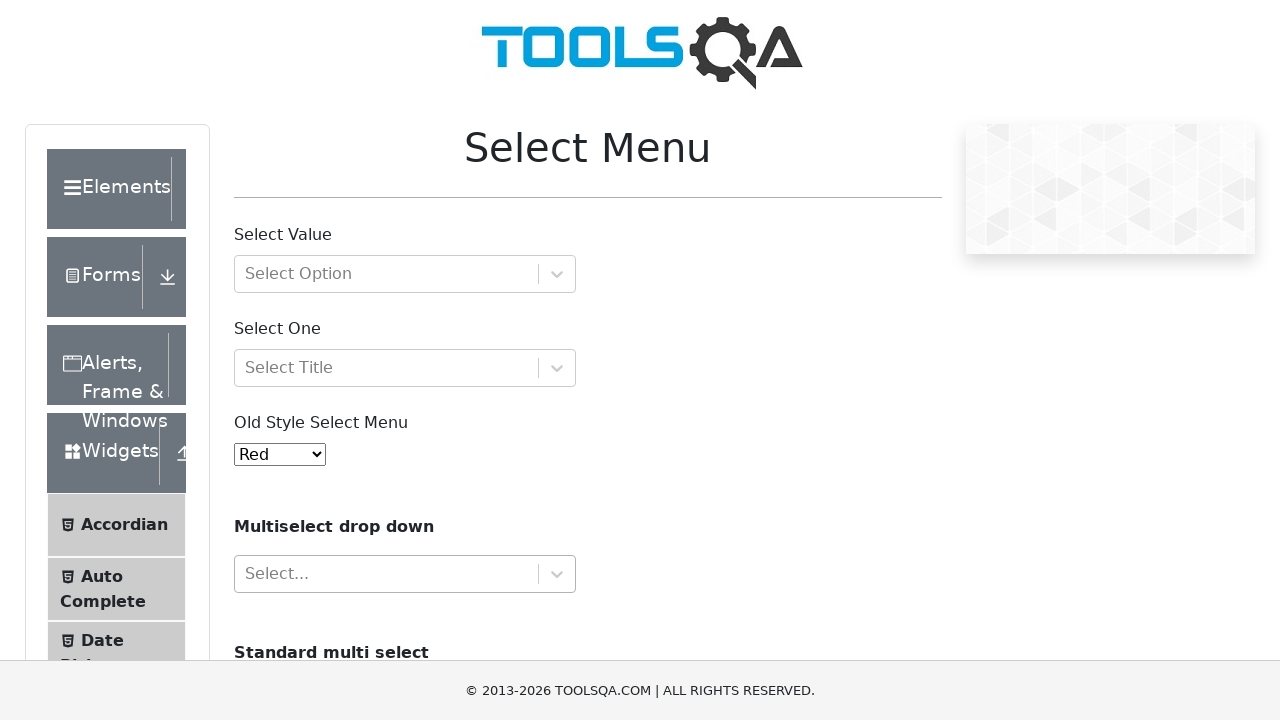

Clicked dropdown to open it at (405, 274) on xpath=//div[@id='withOptGroup']
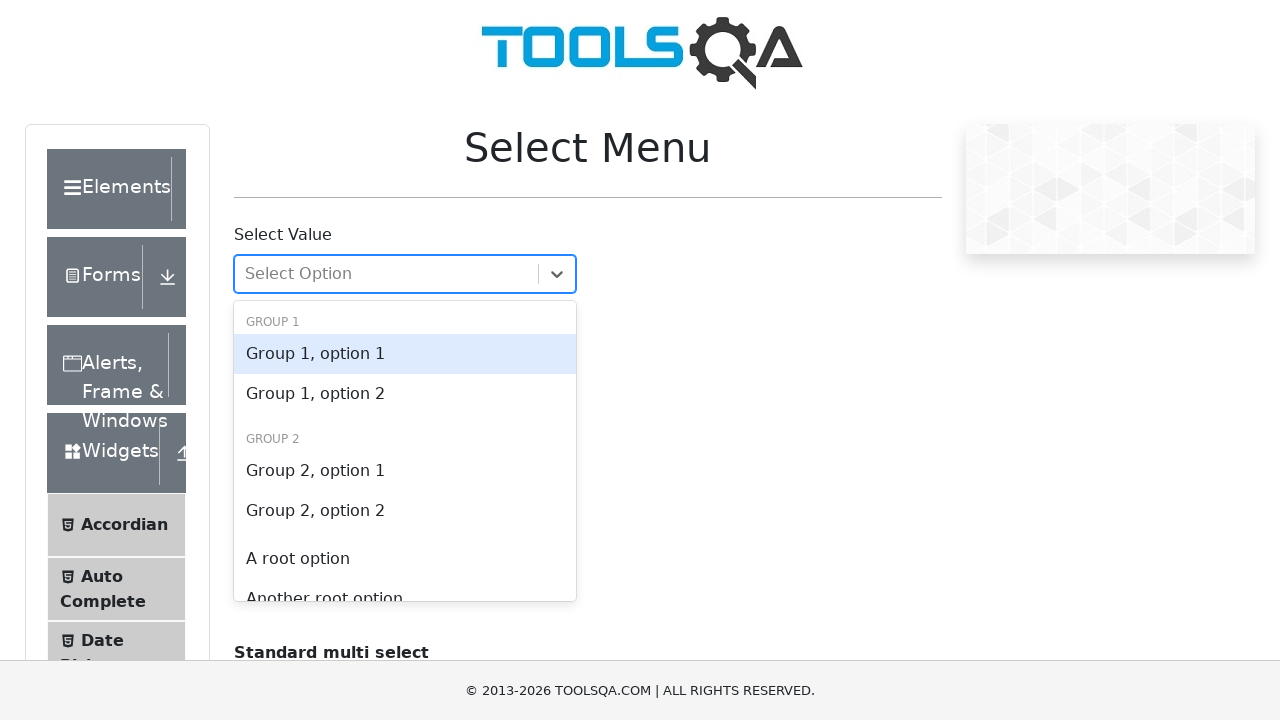

Located all dropdown option elements
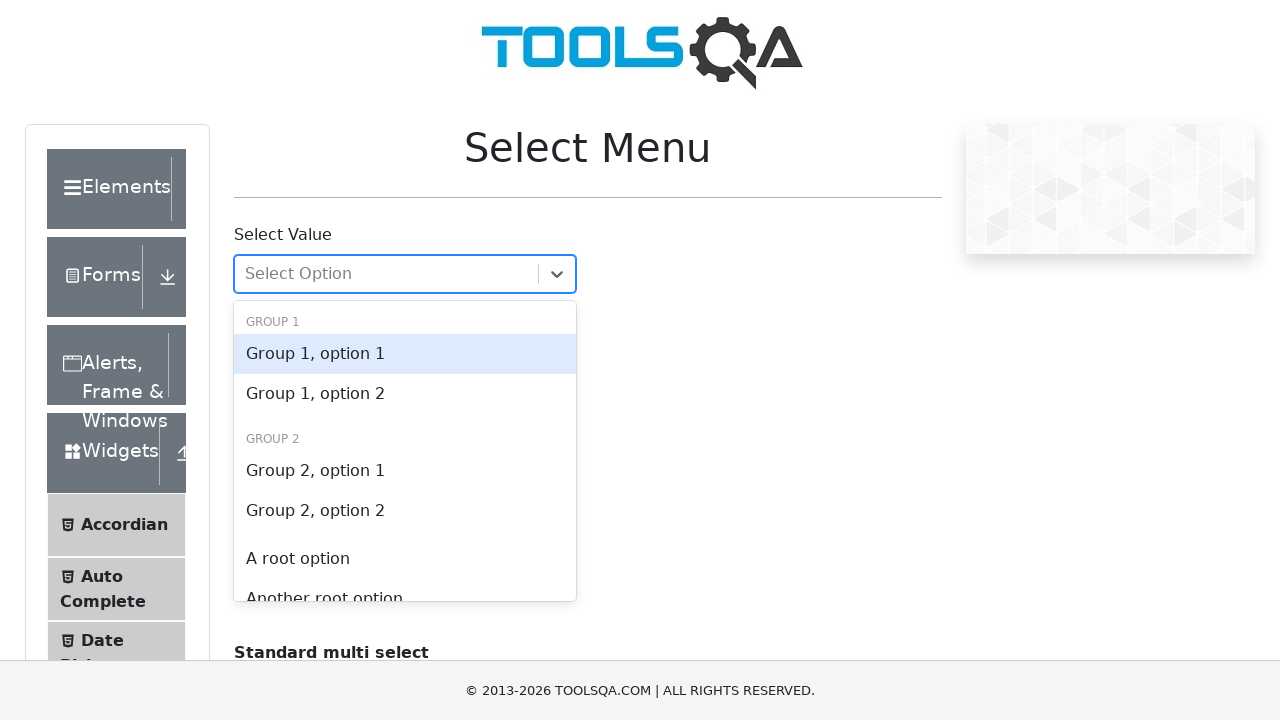

Selected 'Another root option' from dropdown at (405, 451) on xpath=//div[@id='withOptGroup']//div[contains(@id, 'react-select')] >> nth=1
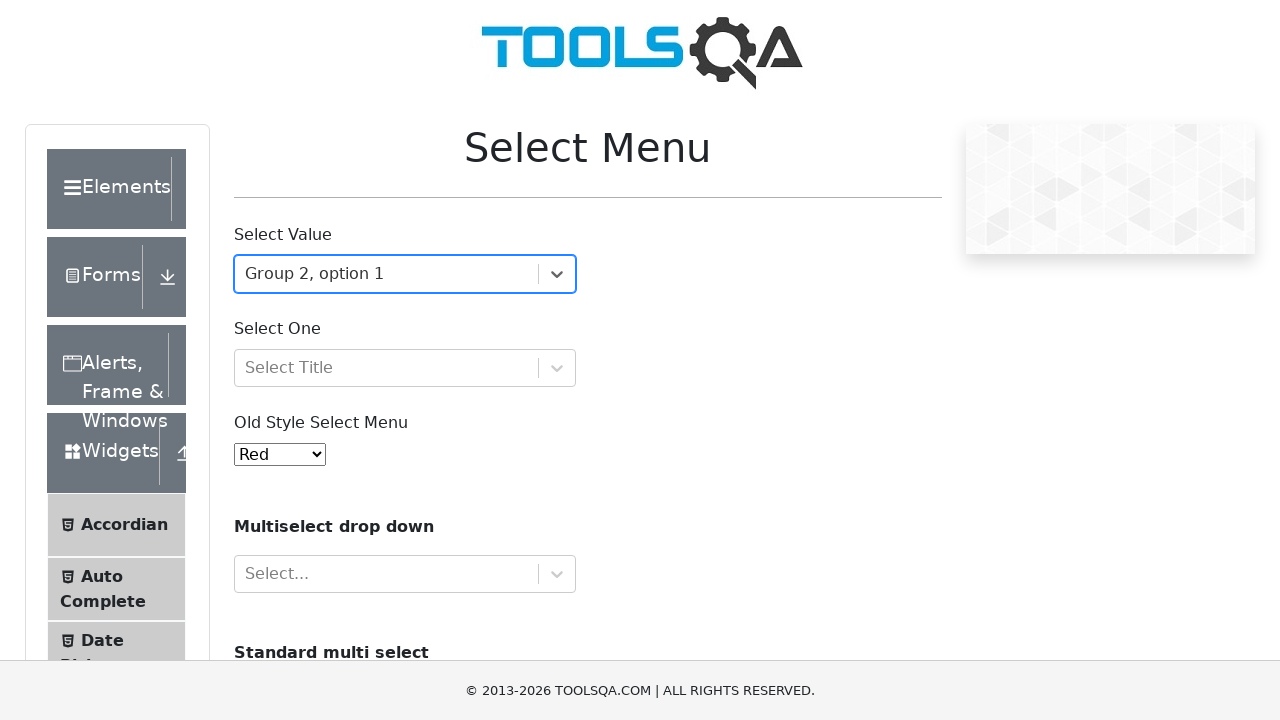

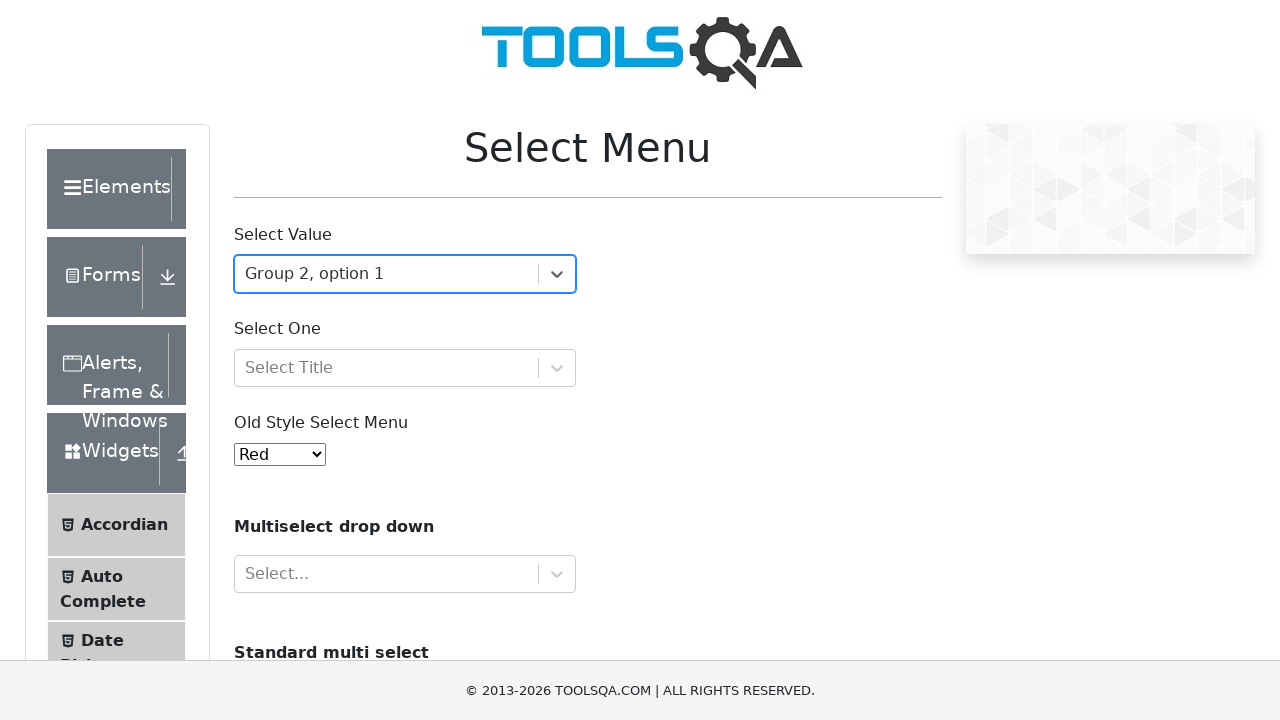